Tests window handling functionality by clicking a link that opens a new window, switching between windows, and verifying content in both windows

Starting URL: http://the-internet.herokuapp.com/windows

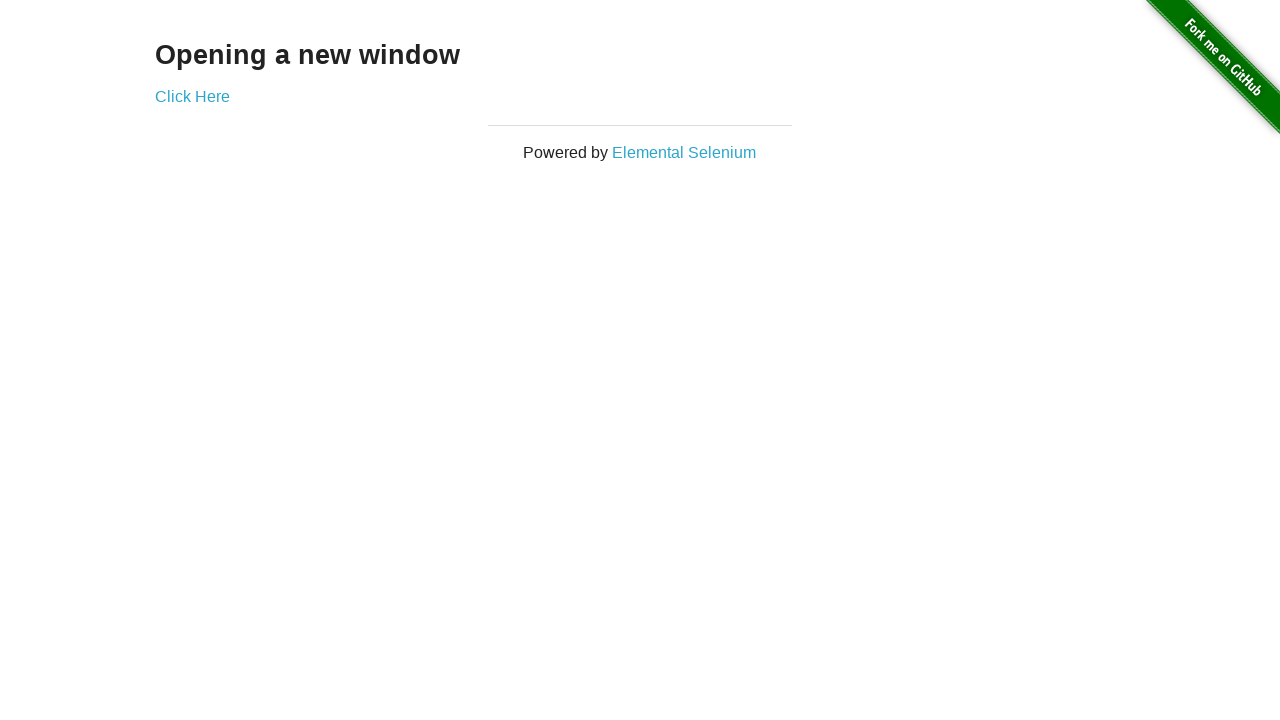

Clicked 'Click Here' link to open new window at (192, 96) on text=Click Here
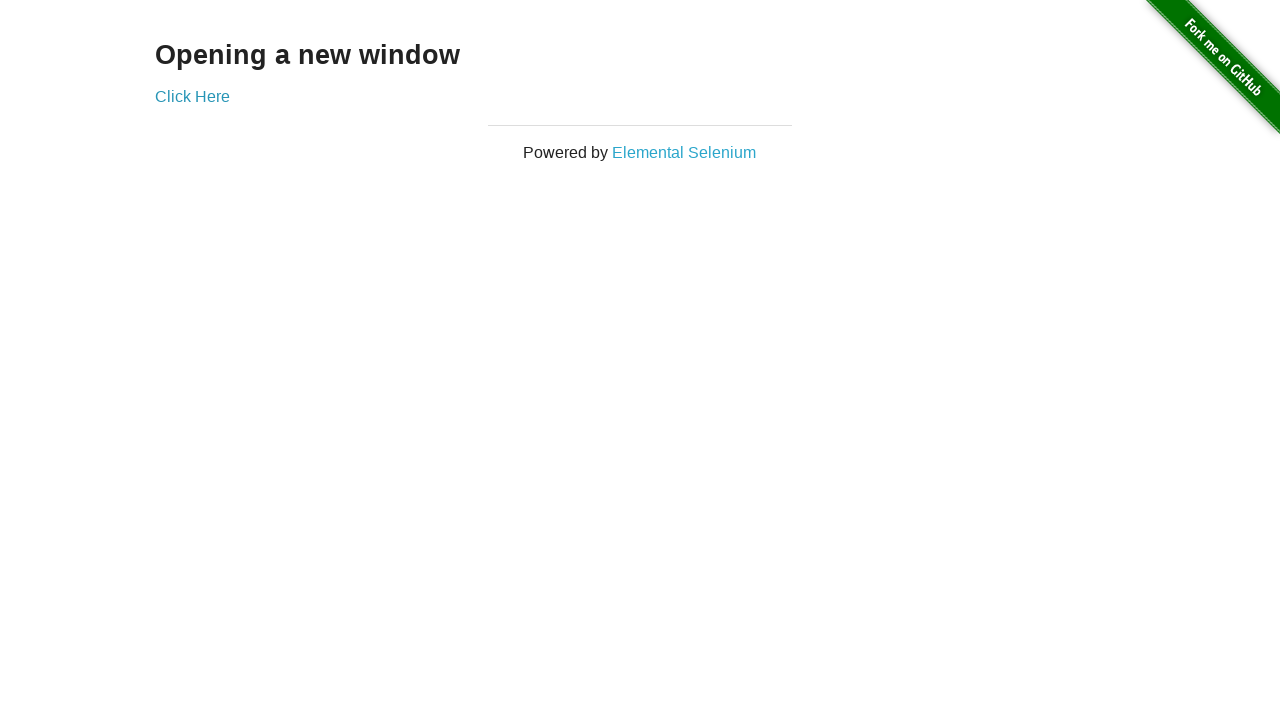

New window/tab opened and captured
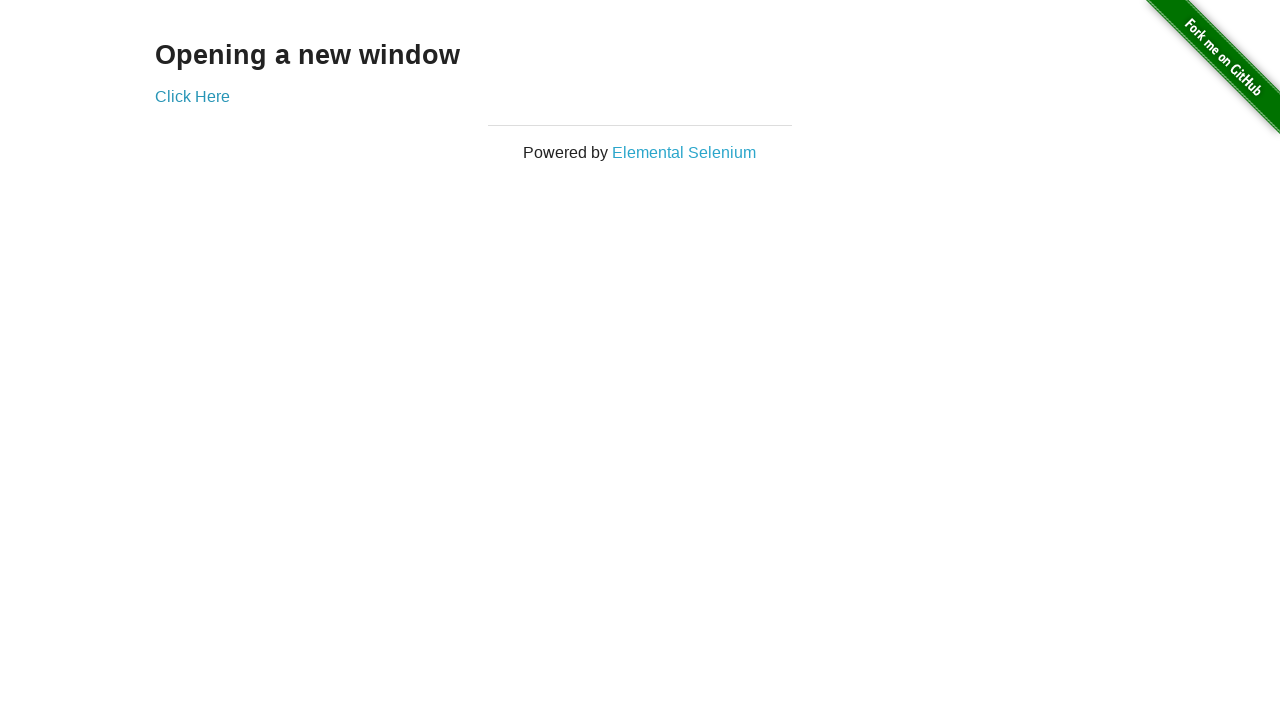

Retrieved new window title: New Window
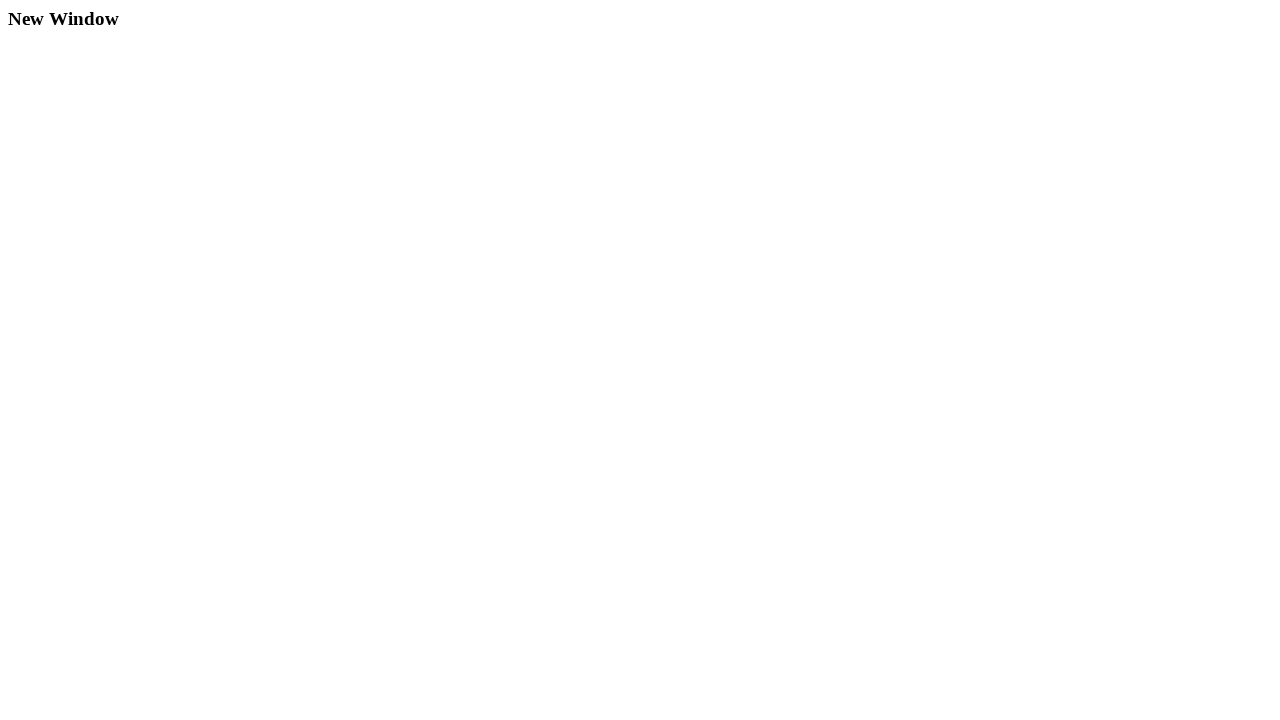

Retrieved original window heading: Opening a new window
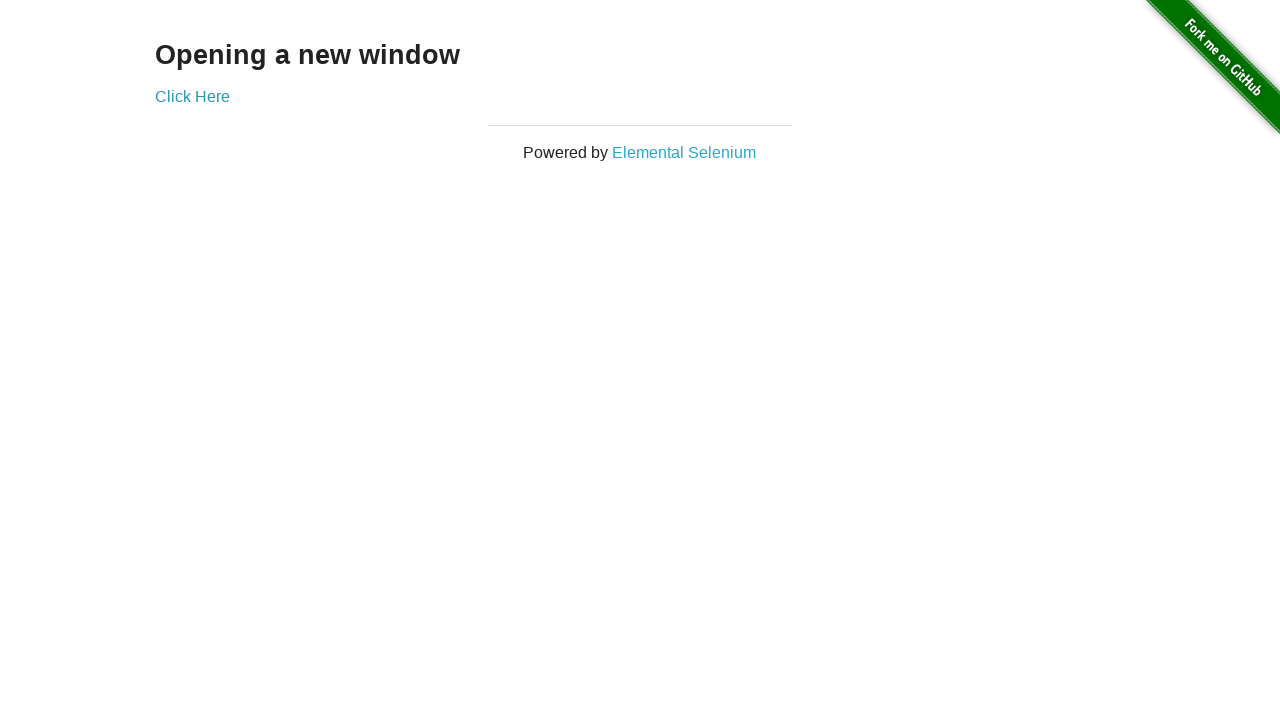

Closed new window/tab
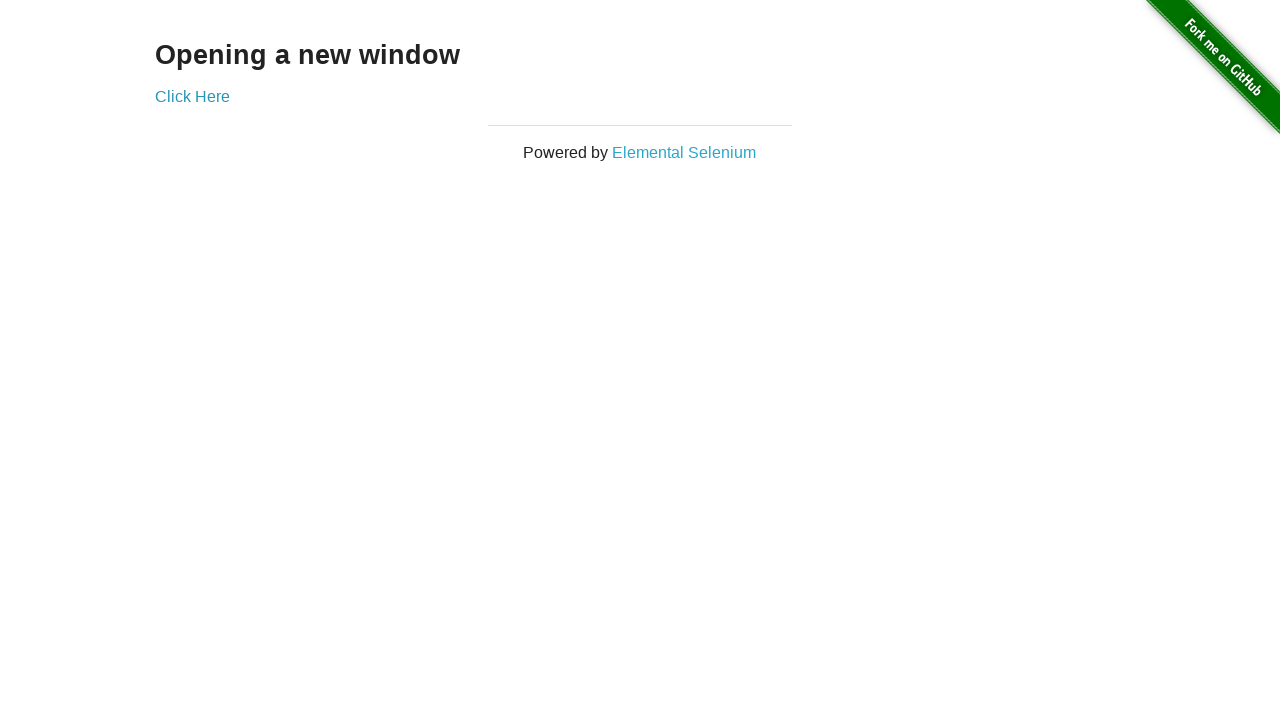

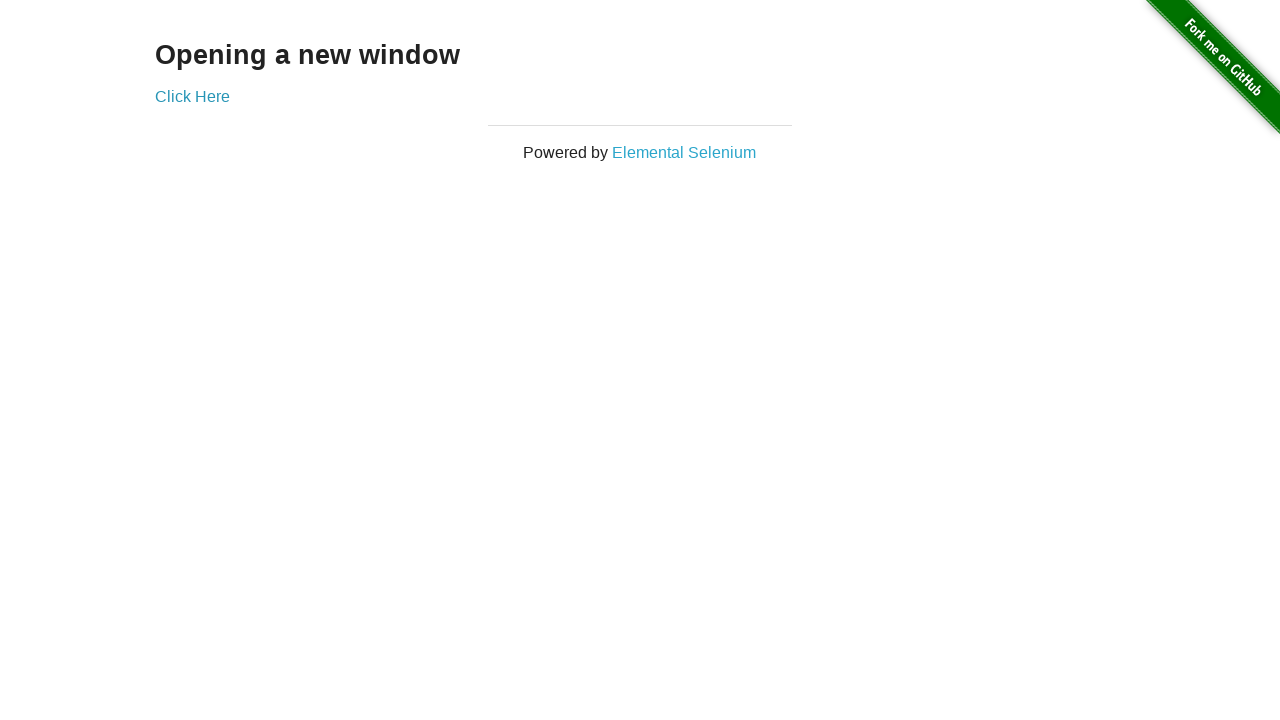